Tests email input validation with an invalid email missing top-level domain and verifies error message appears

Starting URL: https://www.qa-practice.com/elements/input/email

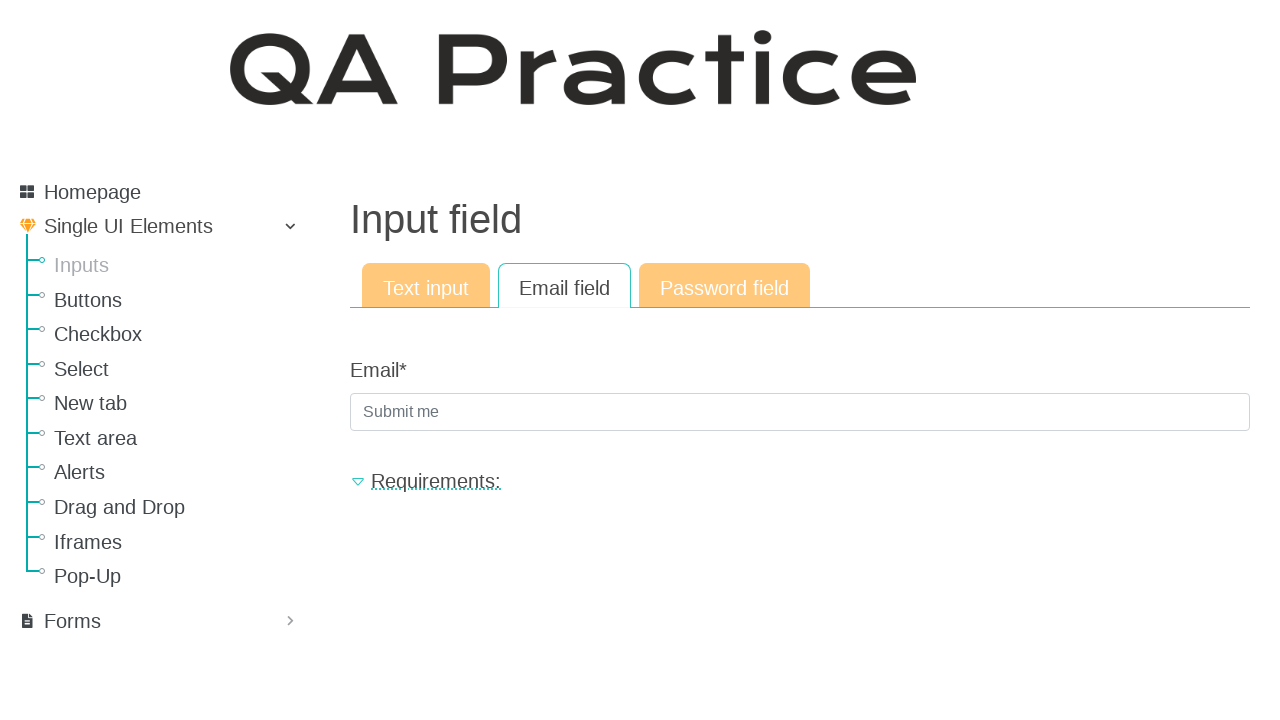

Filled email field with invalid email 'asd@gmail' (missing top-level domain) on #id_email
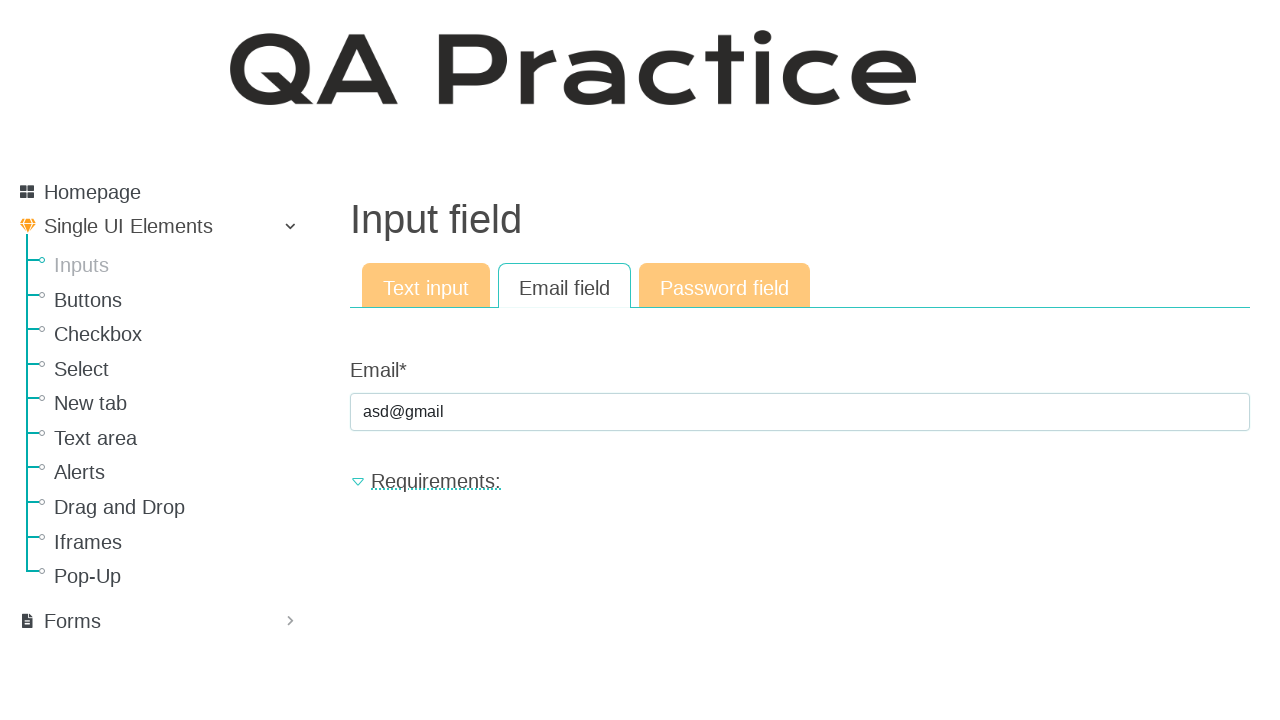

Pressed Enter to submit email form
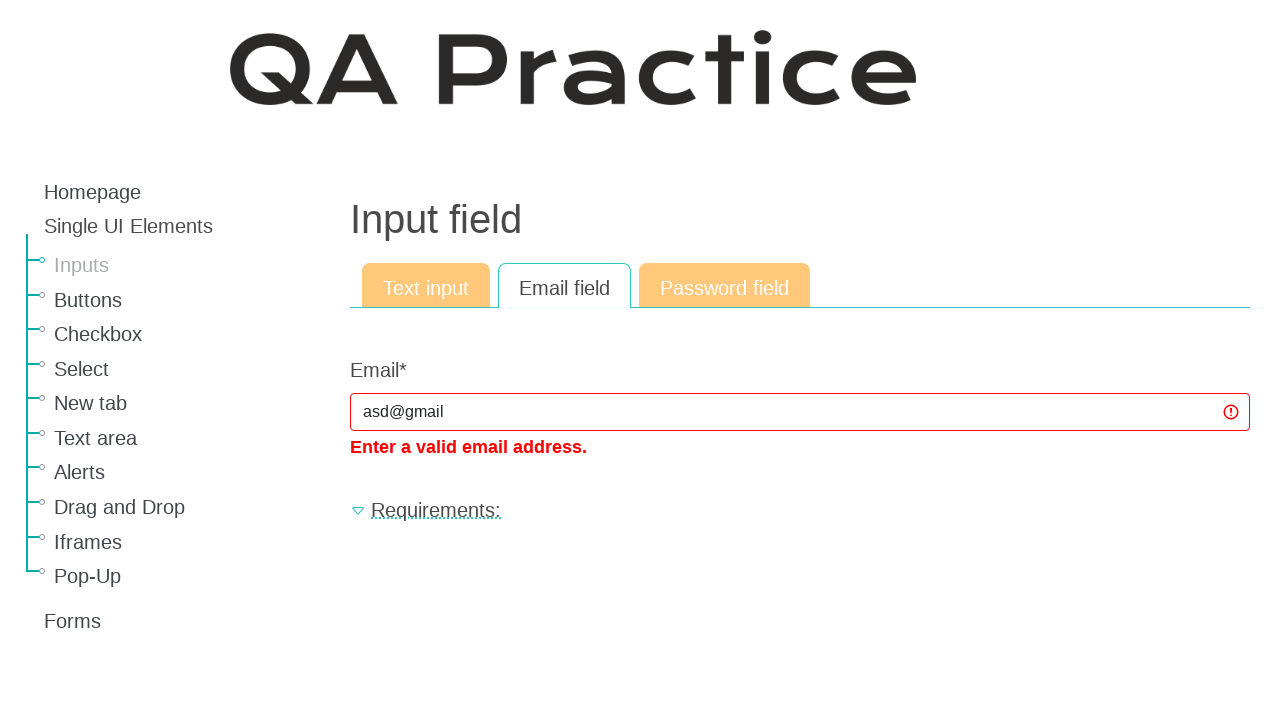

Error message appeared for invalid email
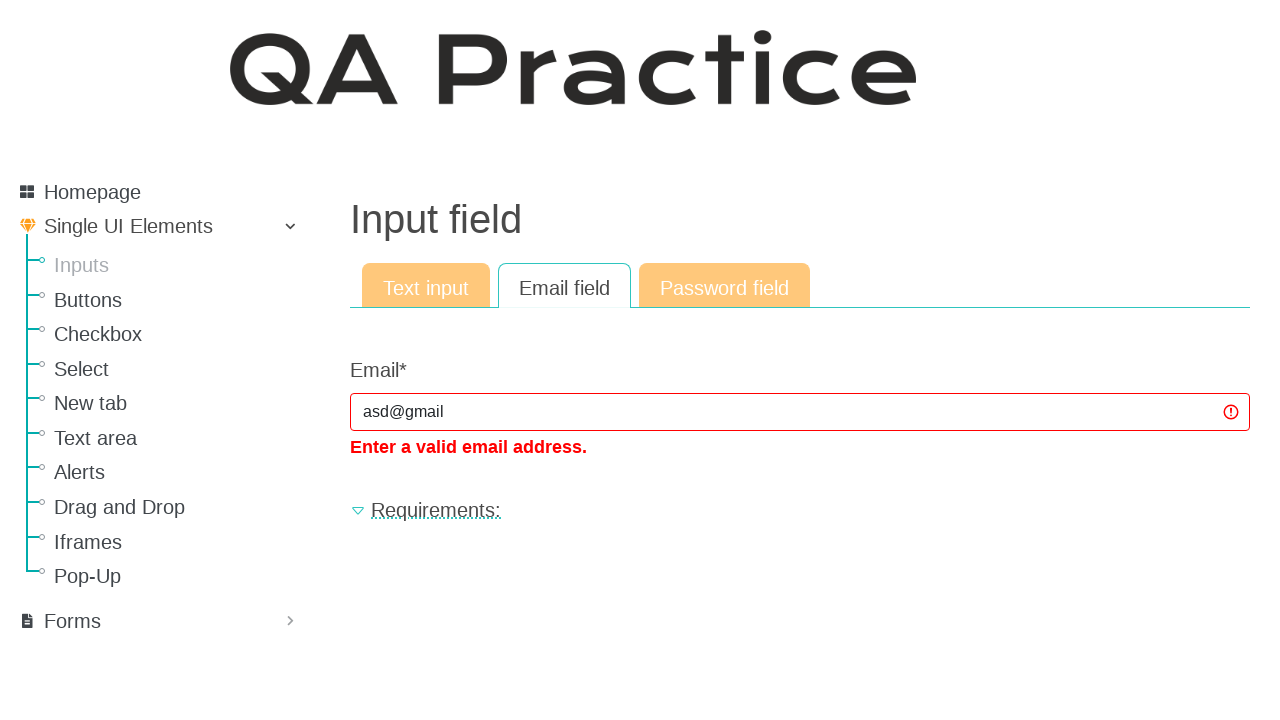

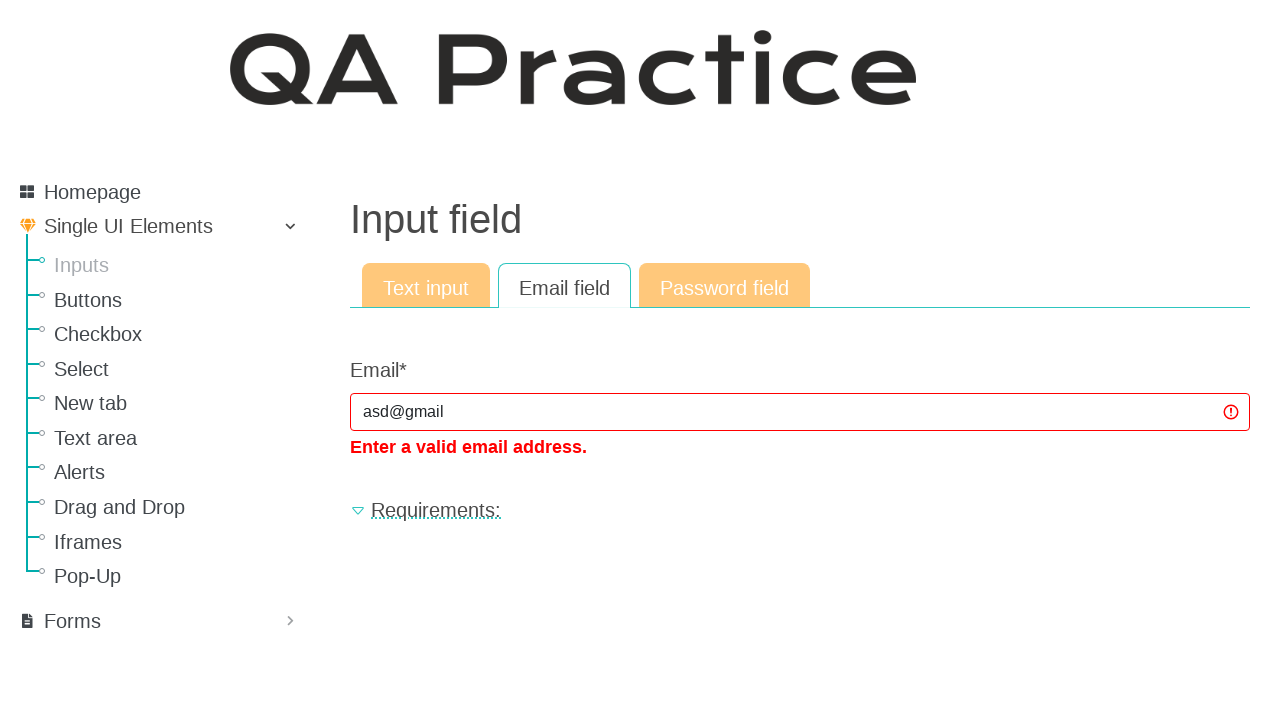